Tests failed KPI addition by entering invalid min and max rating values where min is greater than max

Starting URL: https://opensource-demo.orangehrmlive.com

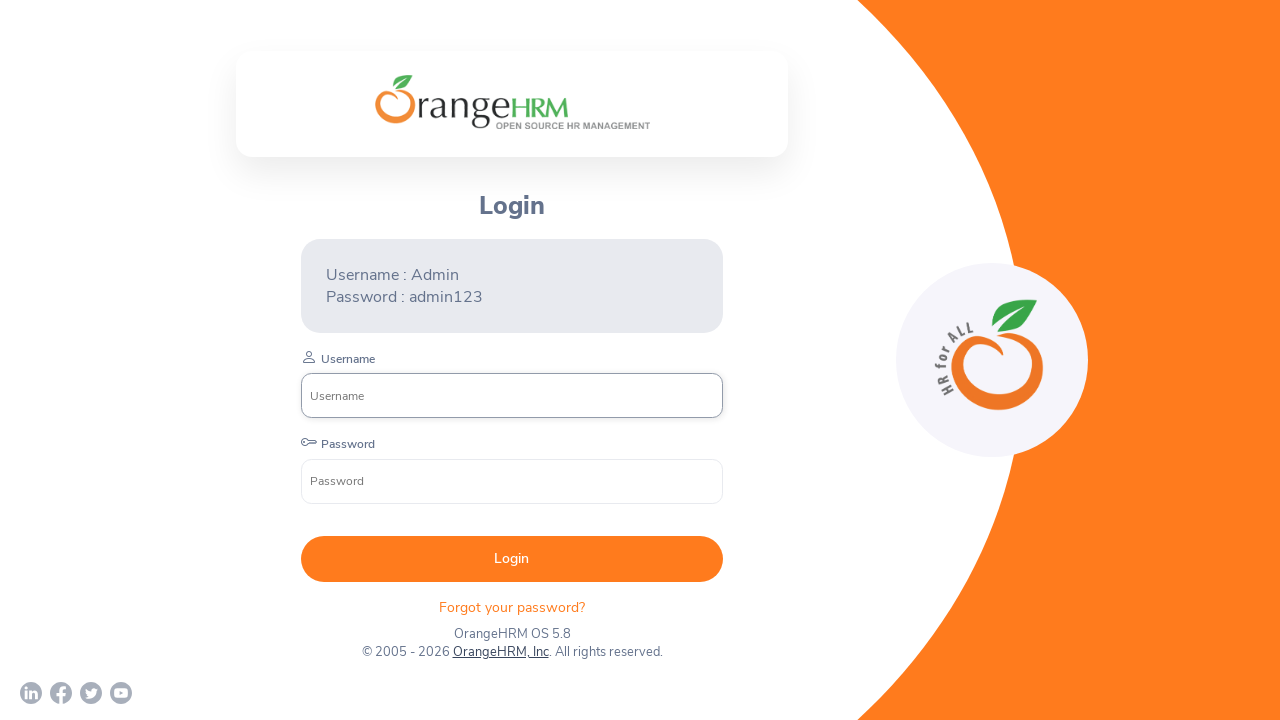

Filled username field with 'Admin' on //*[@id='app']/div[1]/div/div[1]/div/div[2]/div[2]/form/div[1]/div/div[2]/input
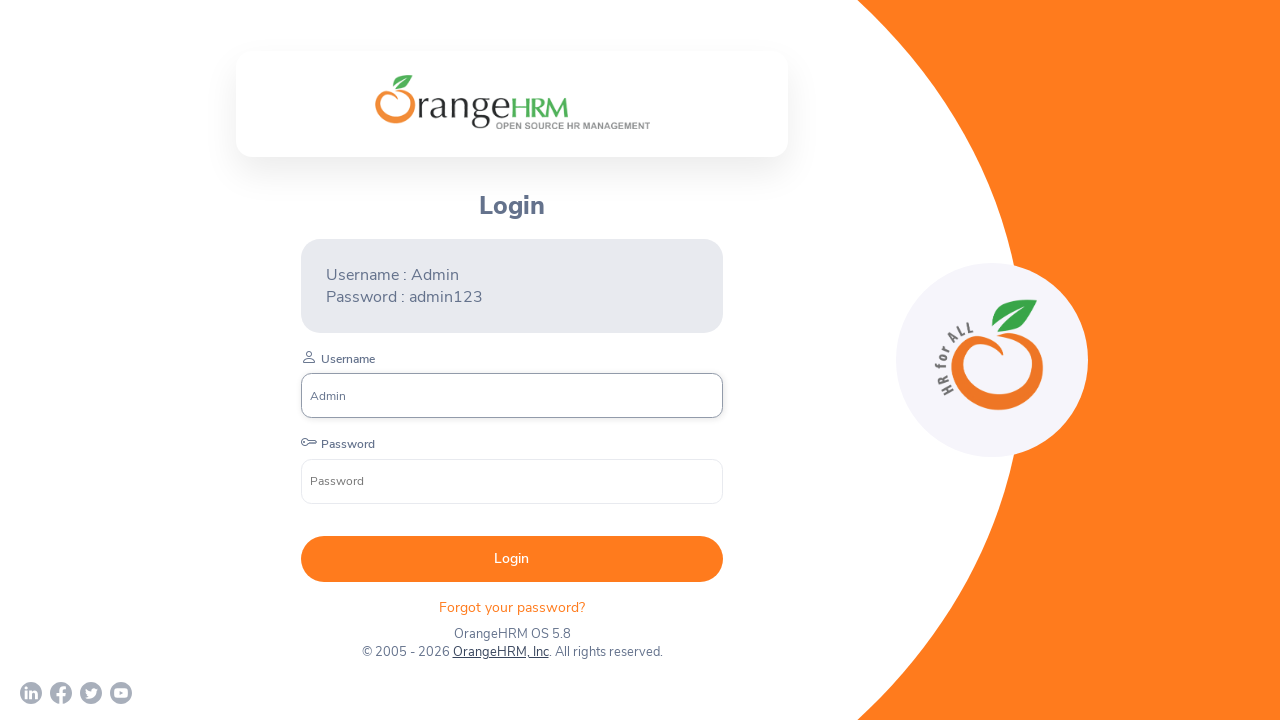

Filled password field with 'admin123' on //*[@id='app']/div[1]/div/div[1]/div/div[2]/div[2]/form/div[2]/div/div[2]/input
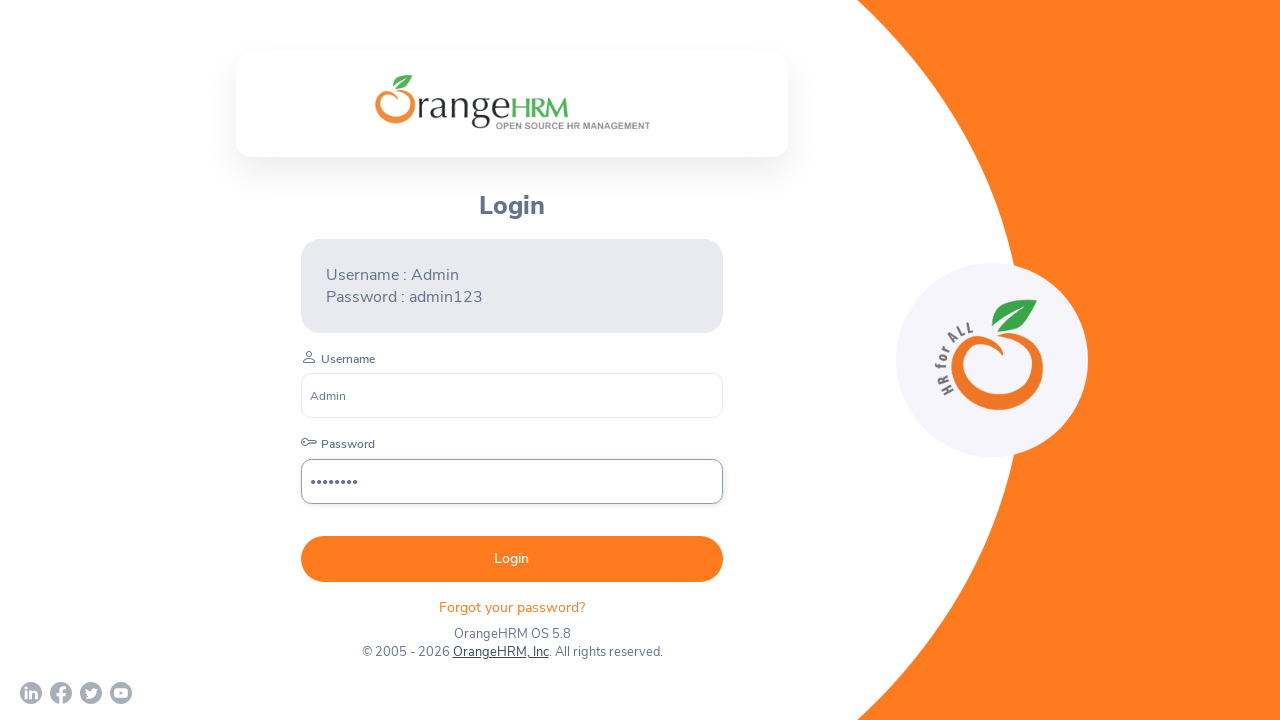

Clicked login button at (512, 559) on xpath=//*[@id='app']/div[1]/div/div[1]/div/div[2]/div[2]/form/div[3]/button
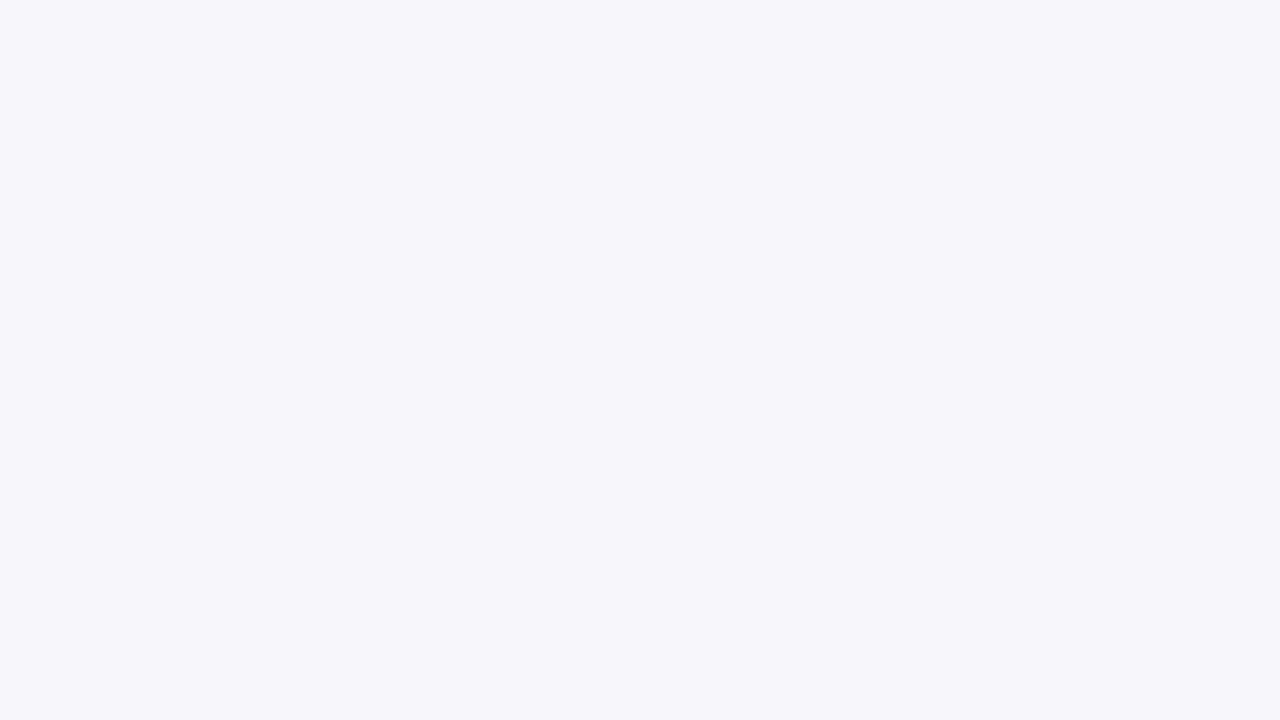

Clicked Performance menu at (123, 405) on xpath=//*[@id='app']/div[1]/div[1]/aside/nav/div[2]/ul/li[7]/a
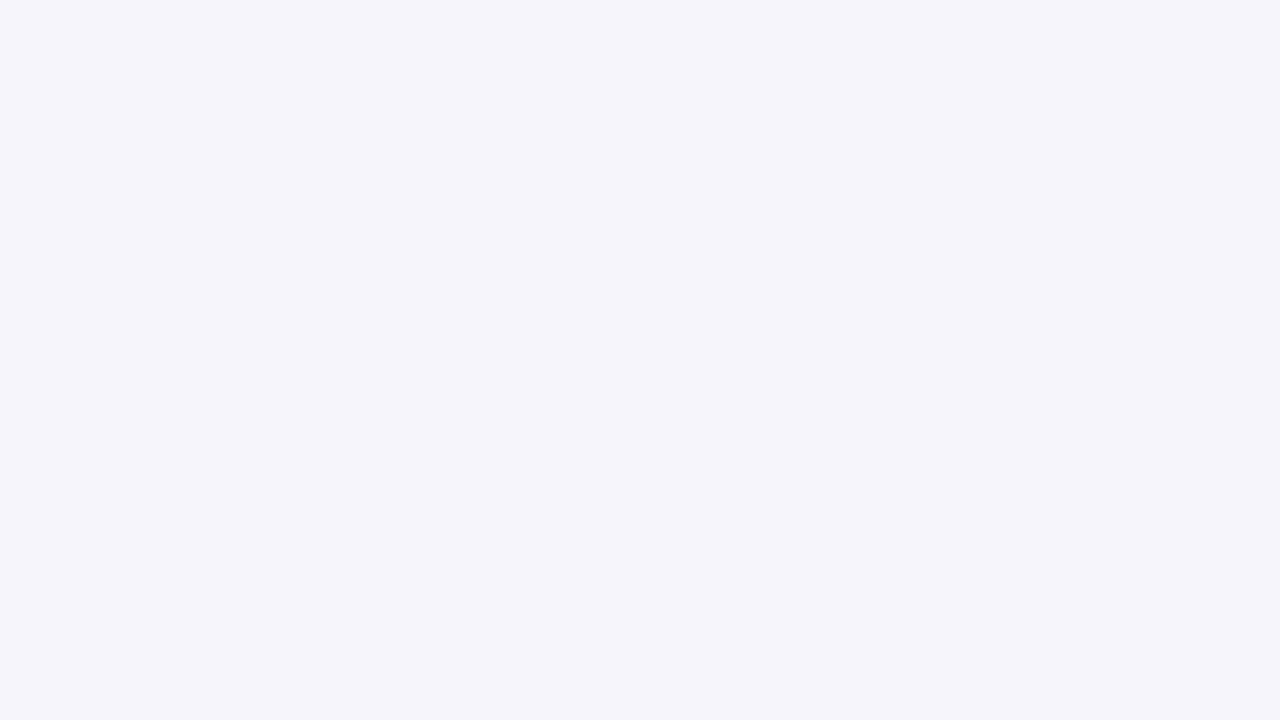

Clicked Configure submenu at (350, 92) on xpath=//*[@id='app']/div[1]/div[1]/header/div[2]/nav/ul/li[1]
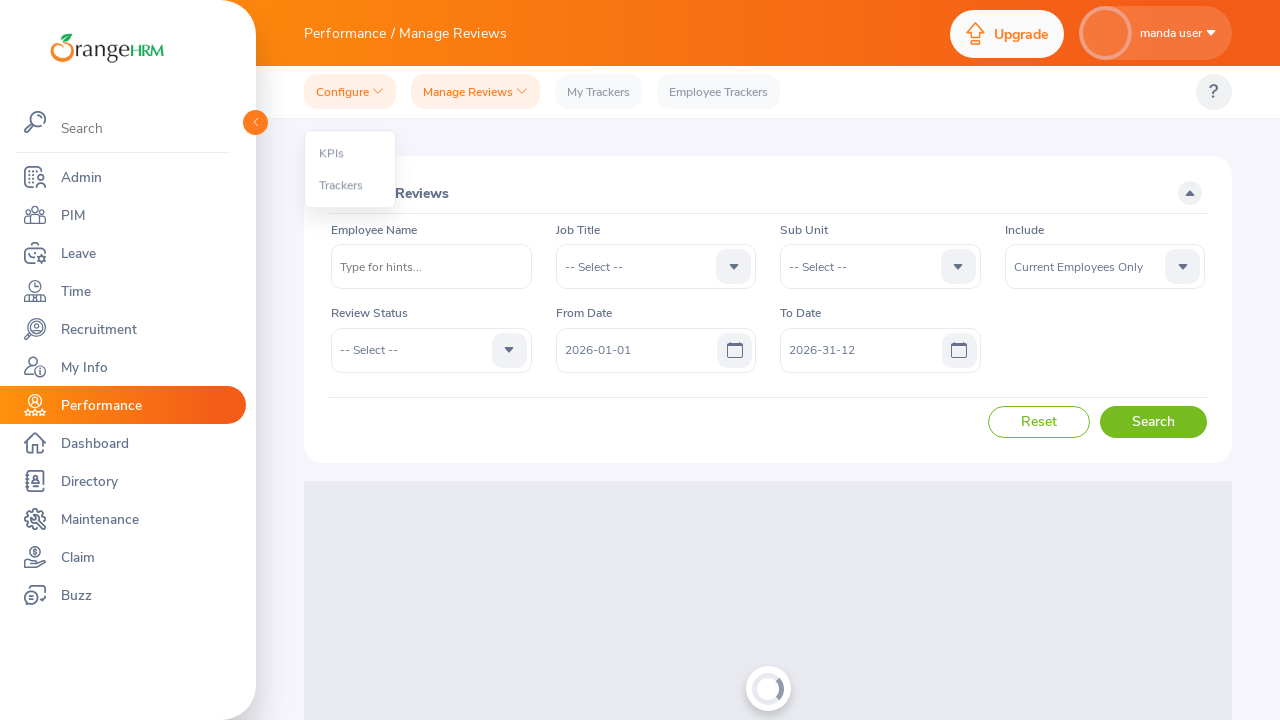

Clicked KPIs option at (350, 150) on xpath=//*[@id='app']/div[1]/div[1]/header/div[2]/nav/ul/li[1]/ul/li[1]
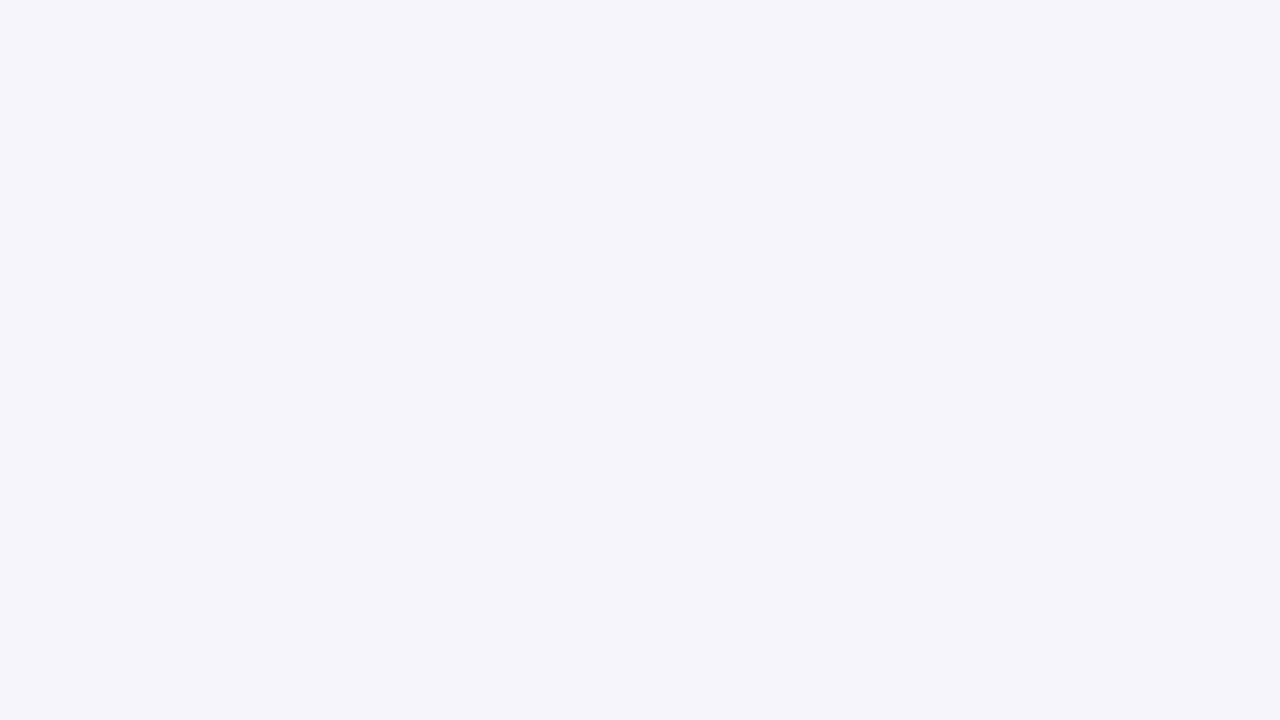

Clicked 'Add' button to create new KPI at (383, 438) on xpath=//*[@id='app']/div[1]/div[2]/div[2]/div/div[2]/div[1]/button
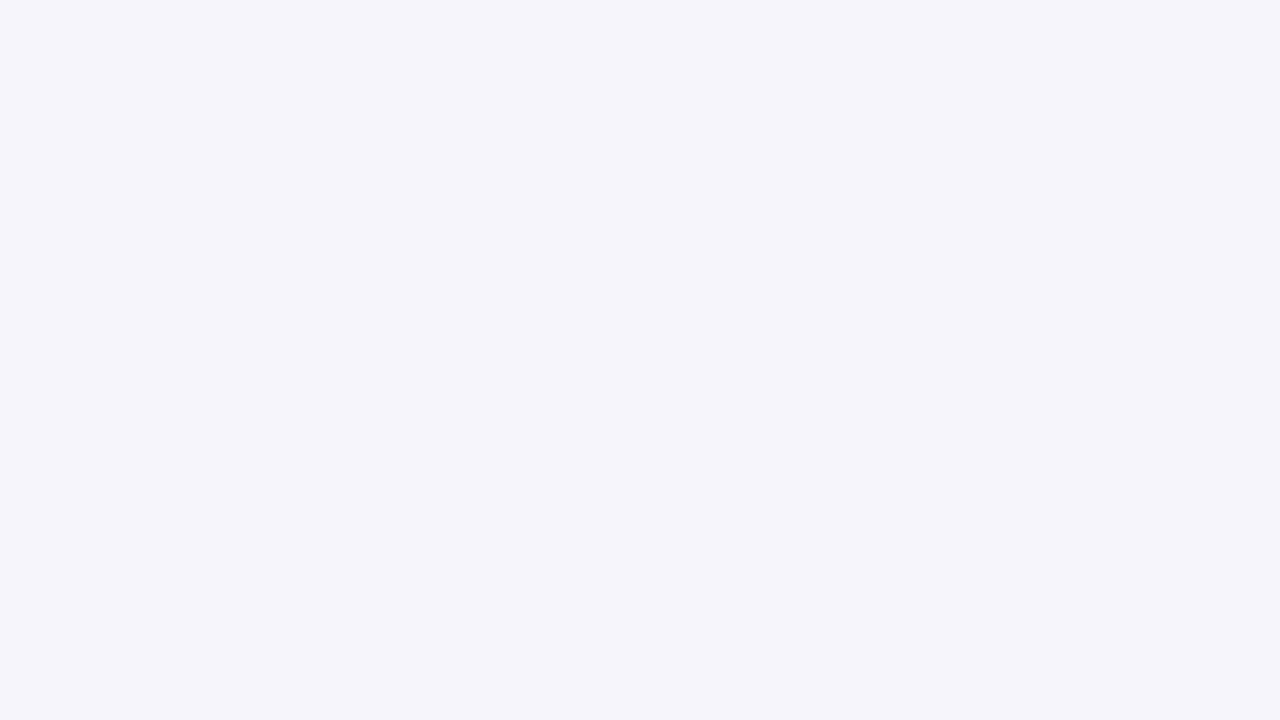

Entered KPI title 'Test2 KPIs' on //*[@id='app']/div[1]/div[2]/div[2]/div/div/form/div[1]/div/div[1]/div/div[2]/in
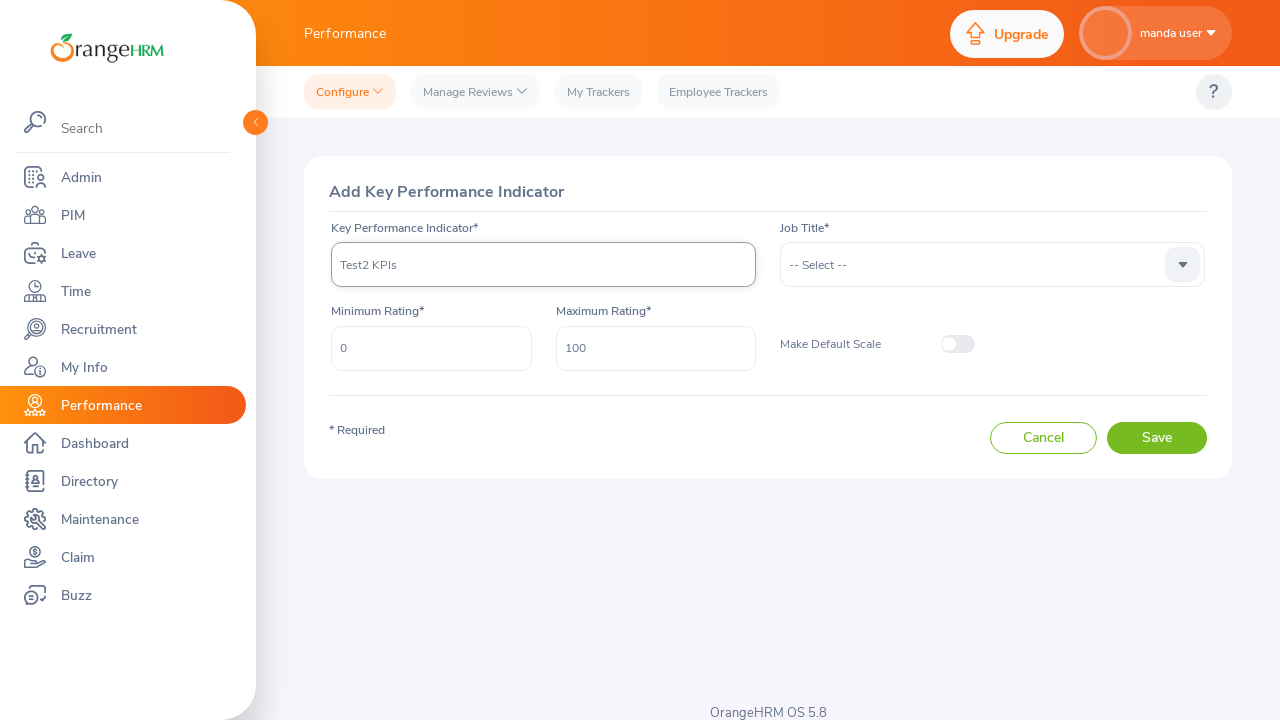

Clicked to open rating scale dropdown at (1182, 265) on xpath=//*[@id='app']/div[1]/div[2]/div[2]/div/div/form/div[1]/div/div[2]/div/div
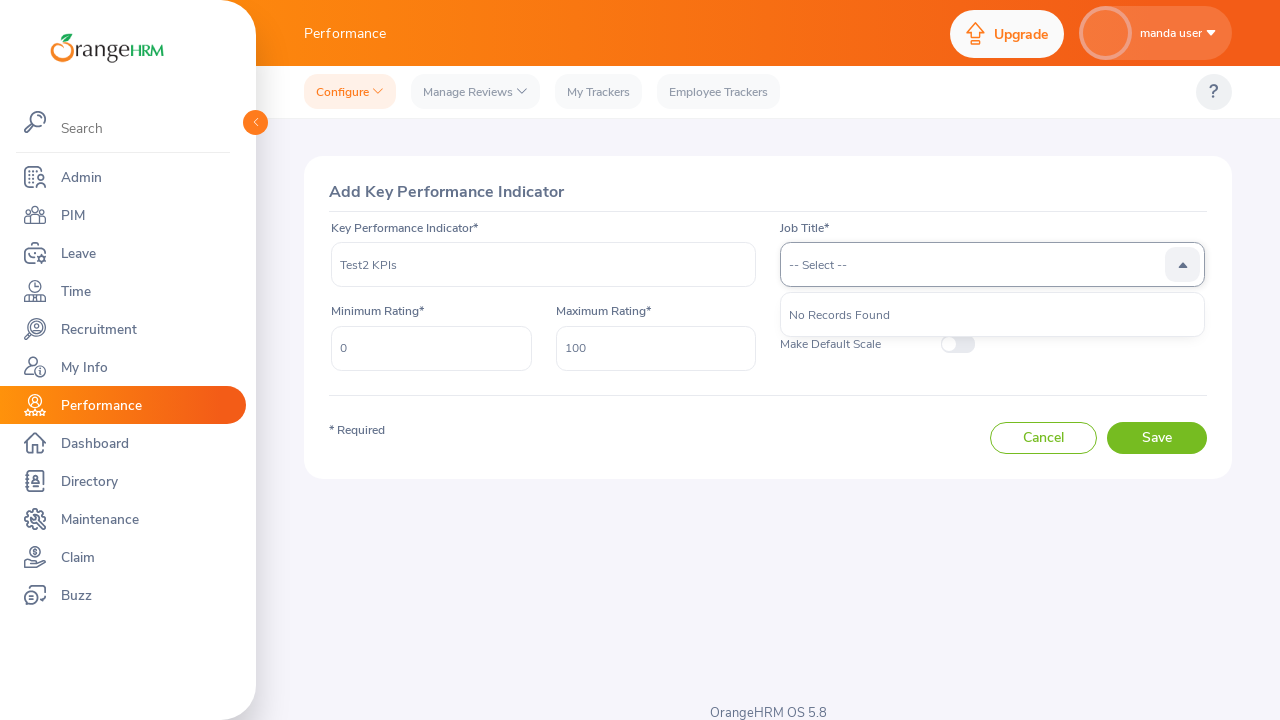

Selected rating scale from dropdown at (992, 387) on xpath=//*[@id='app']/div[1]/div[2]/div[2]/div/div/form/div[1]/div/div[2]/div/div
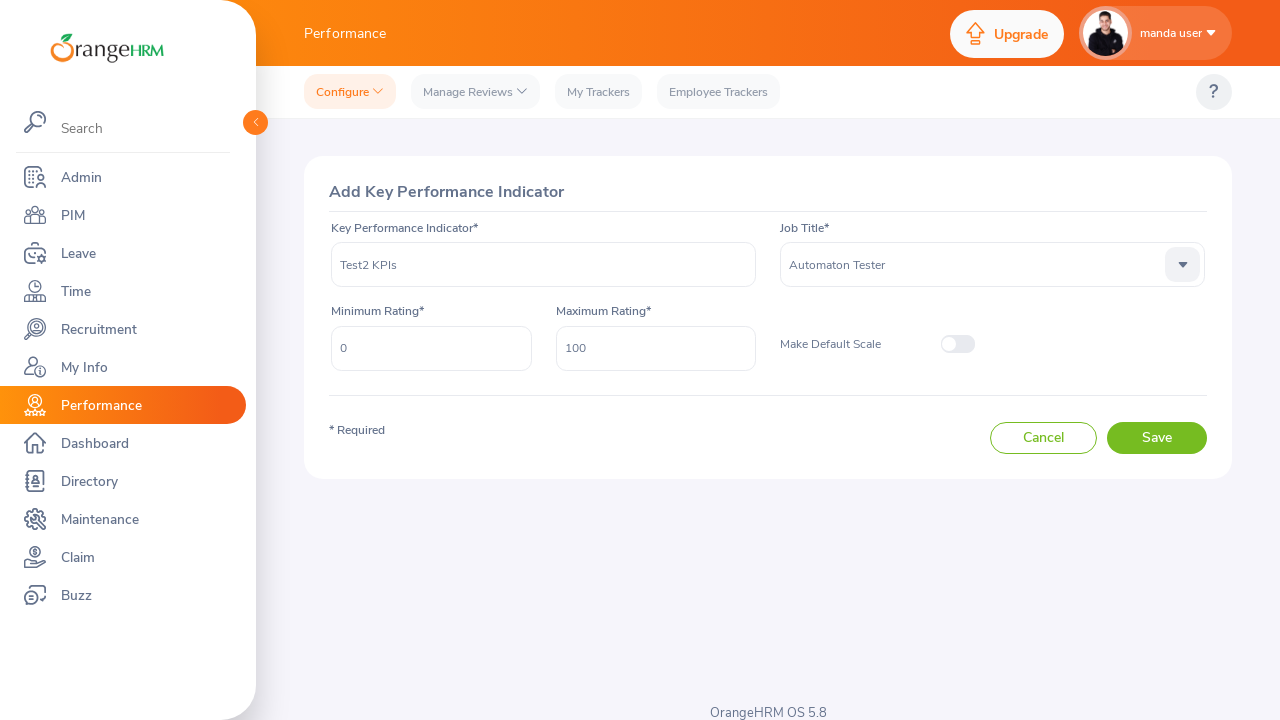

Clicked on minimum rating field at (431, 348) on xpath=//*[@id='app']/div[1]/div[2]/div[2]/div/div/form/div[2]/div/div[1]/div/div
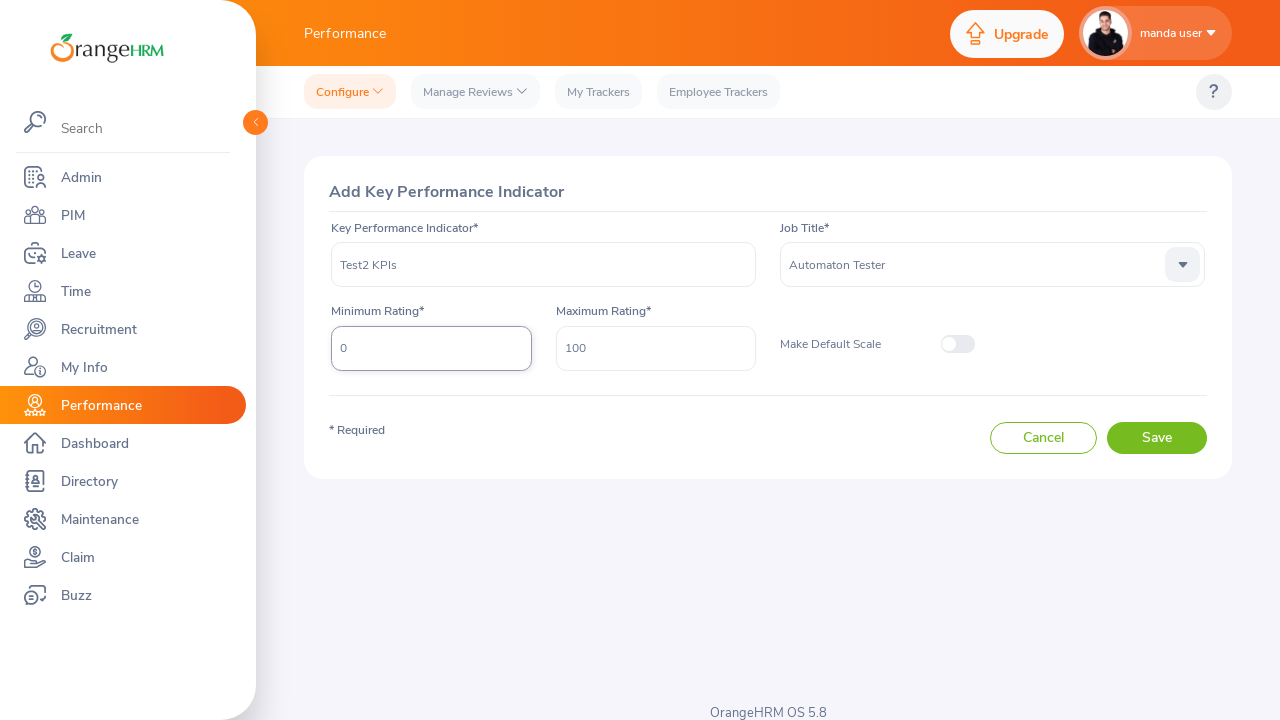

Selected all text in minimum rating field
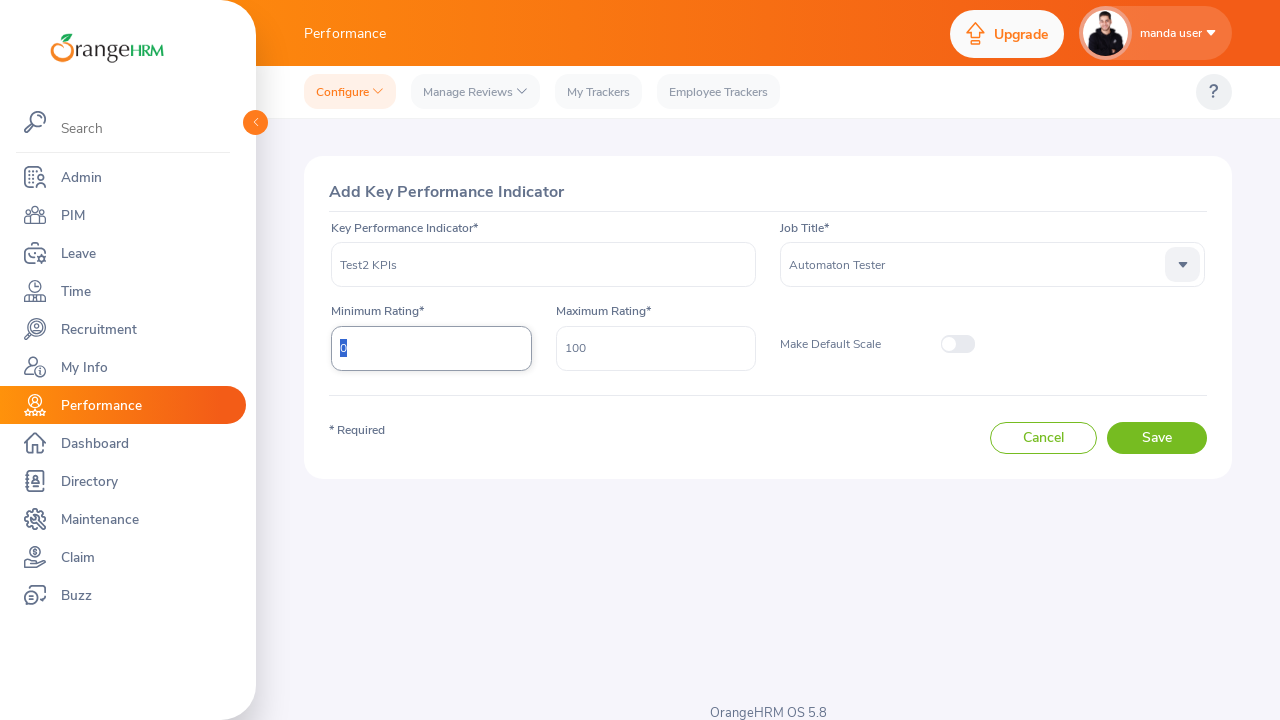

Cleared minimum rating field
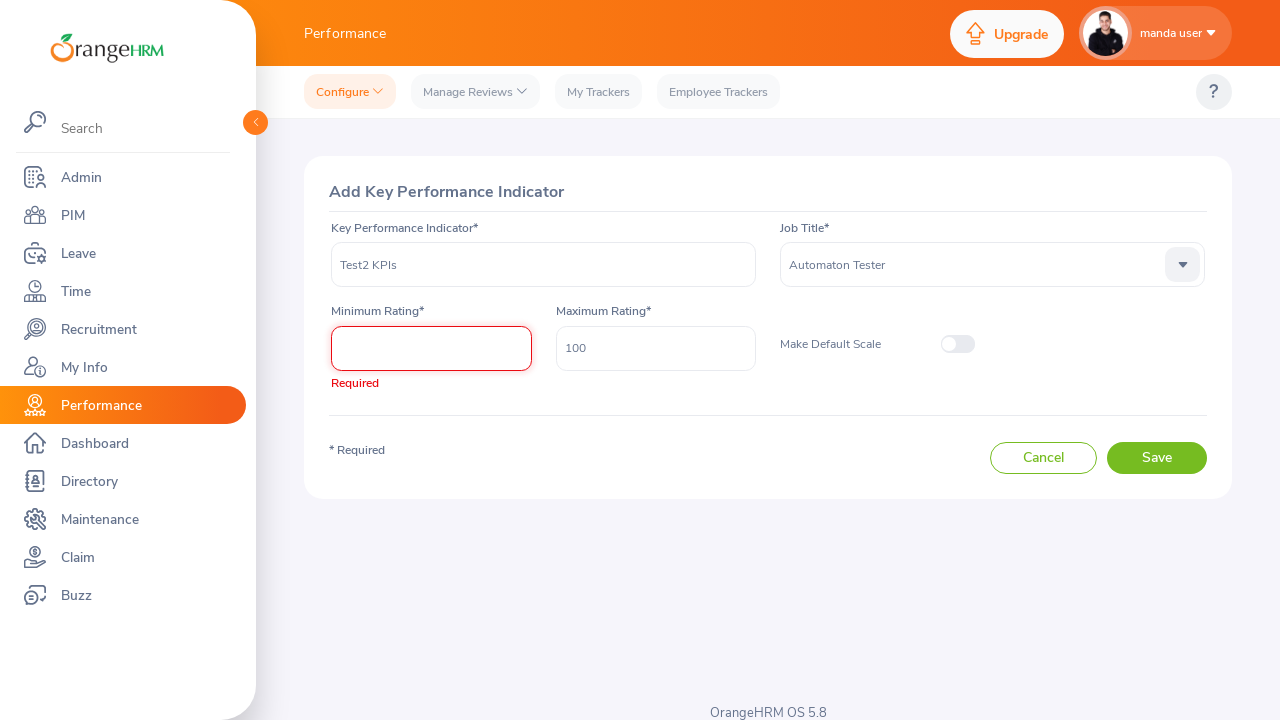

Entered invalid minimum rating value '101' on //*[@id='app']/div[1]/div[2]/div[2]/div/div/form/div[2]/div/div[1]/div/div[2]/in
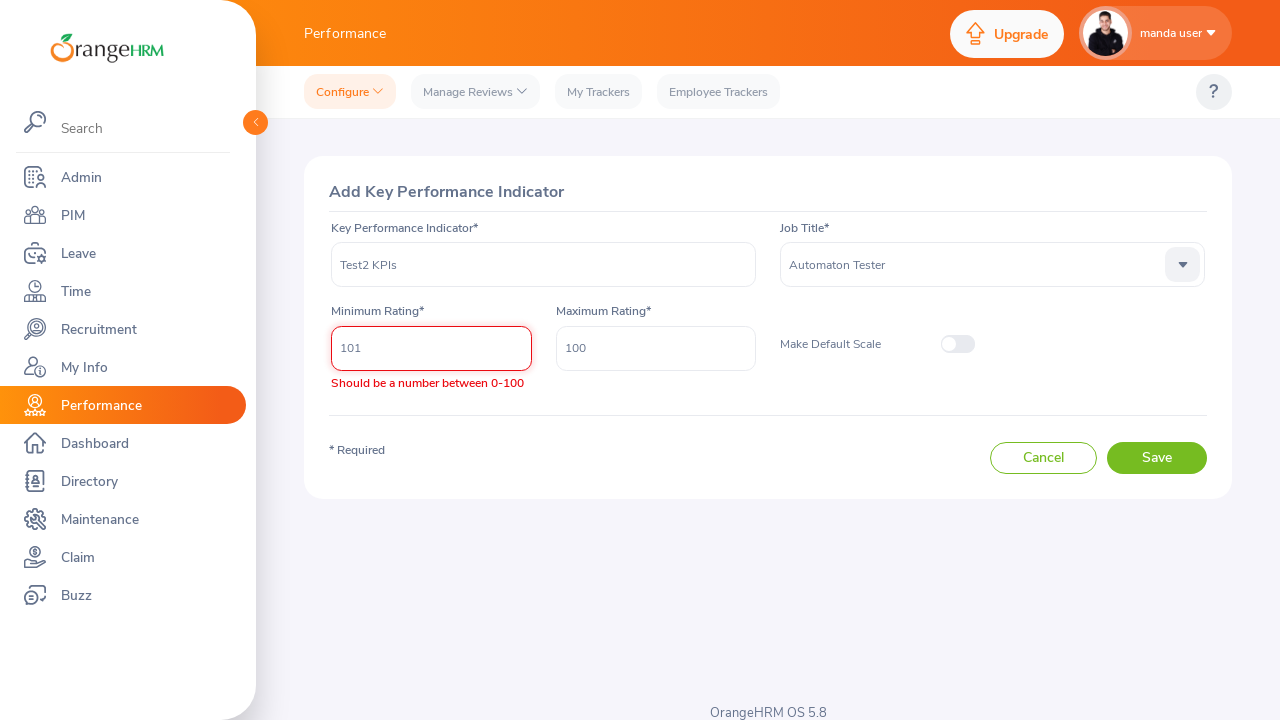

Clicked on maximum rating field at (656, 348) on xpath=//*[@id='app']/div[1]/div[2]/div[2]/div/div/form/div[2]/div/div[2]/div/div
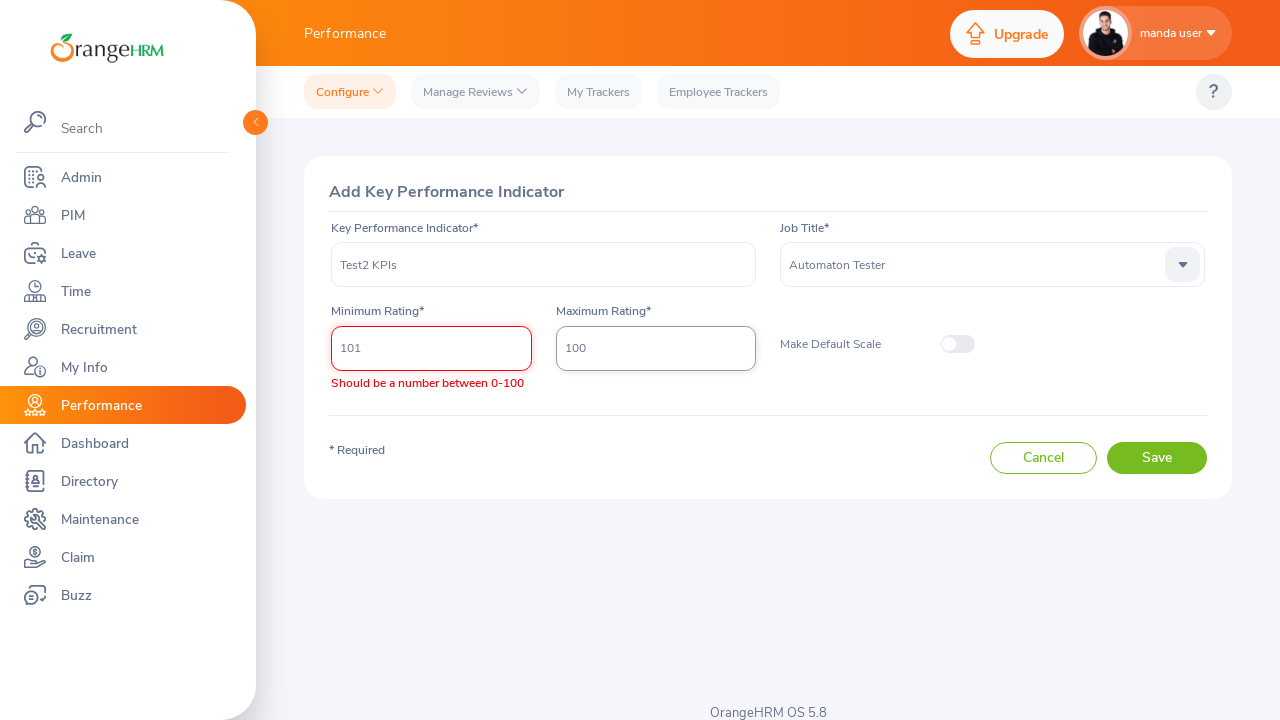

Selected all text in maximum rating field
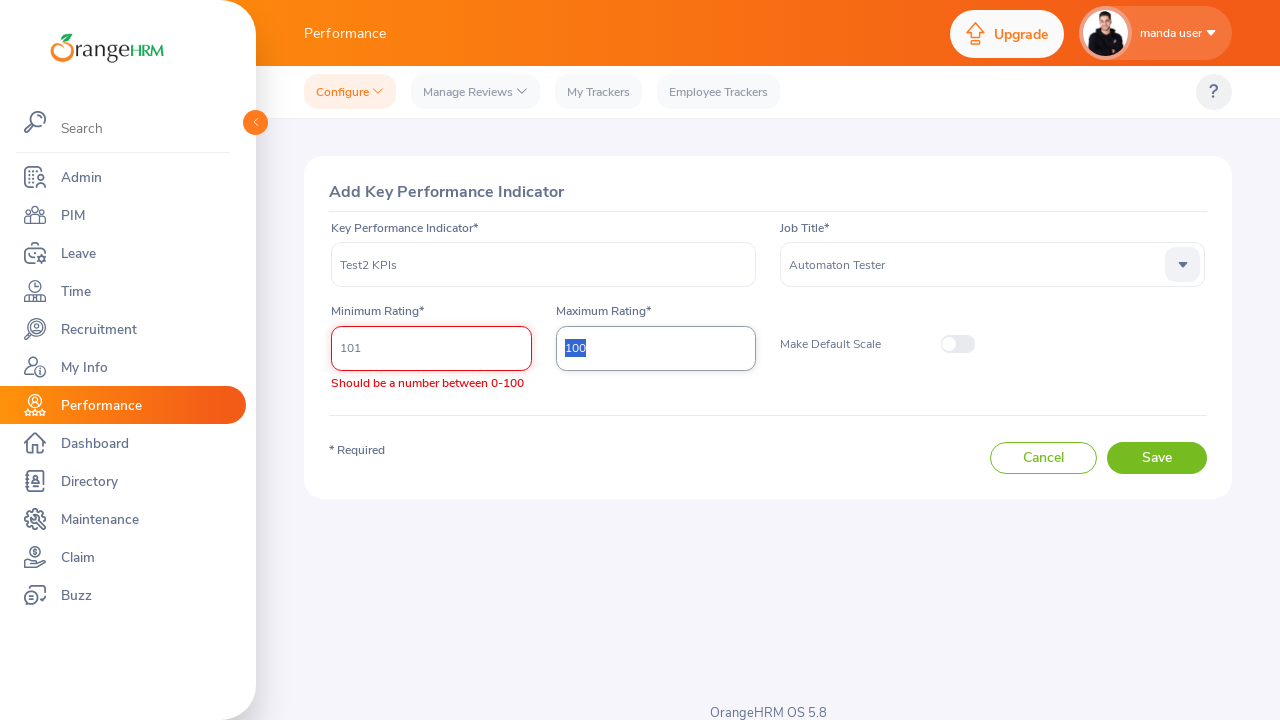

Cleared maximum rating field
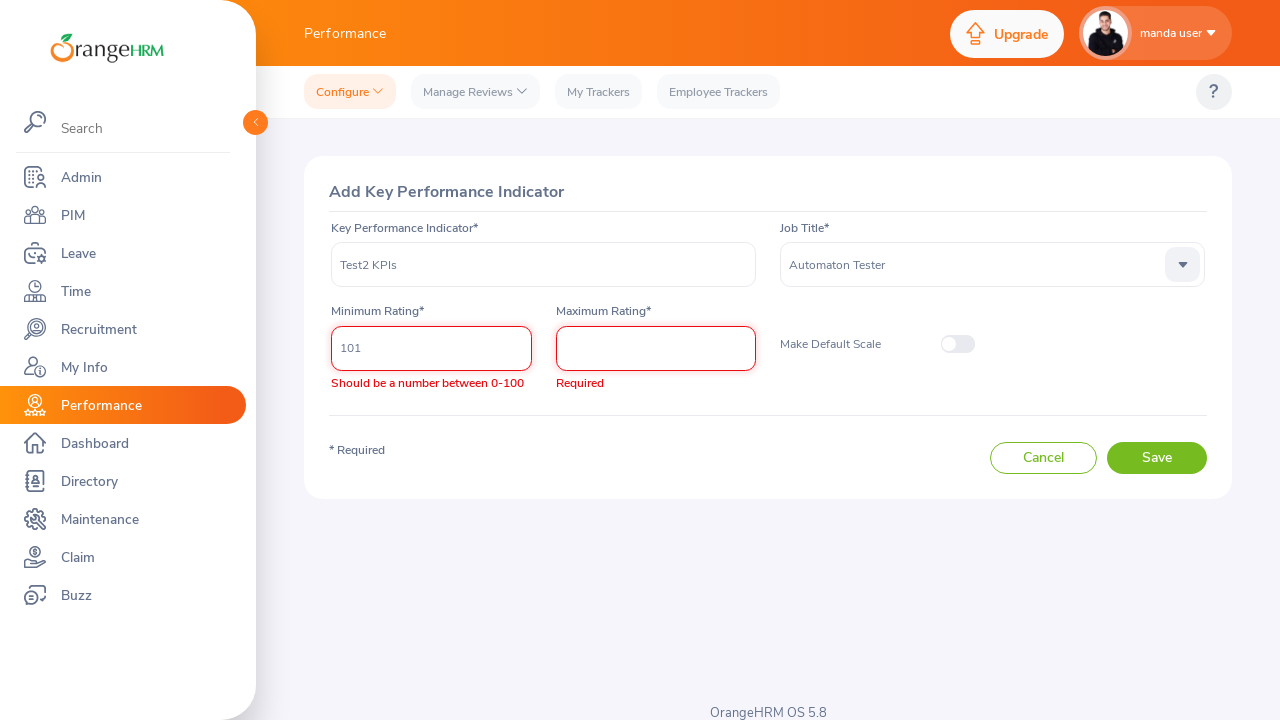

Entered invalid maximum rating value '99' (less than minimum) on //*[@id='app']/div[1]/div[2]/div[2]/div/div/form/div[2]/div/div[2]/div/div[2]/in
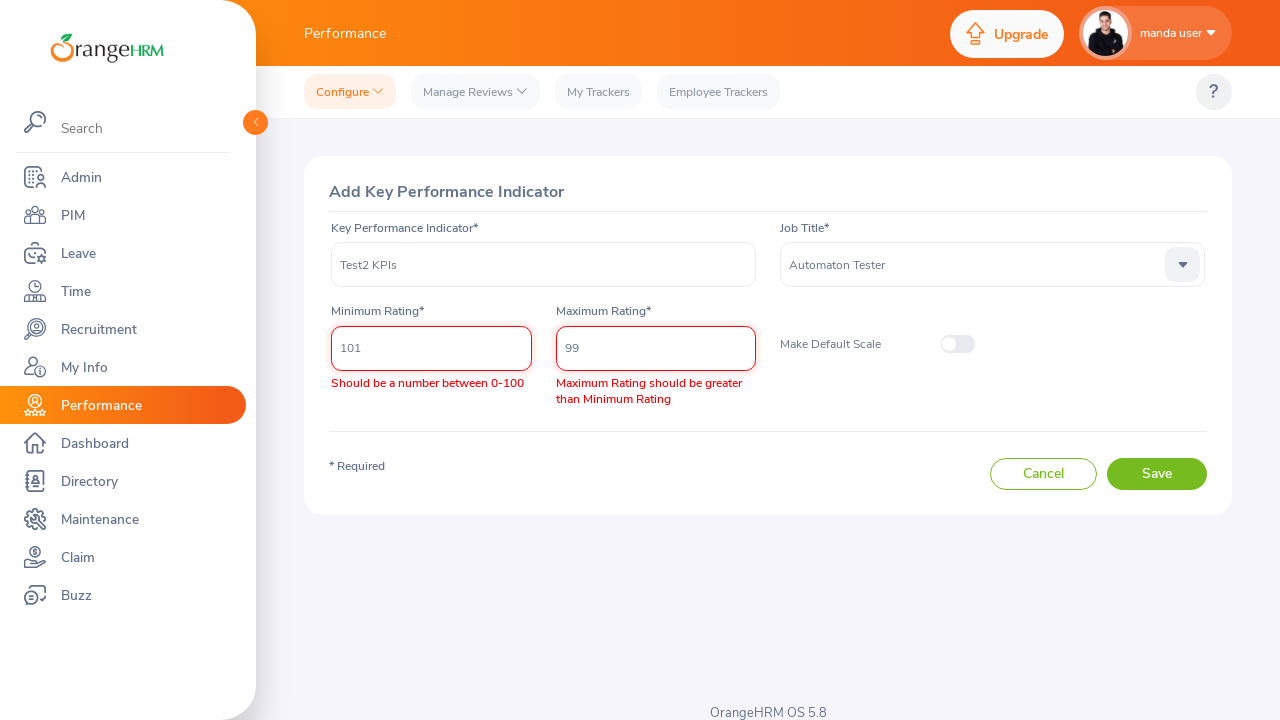

Clicked checkbox for default KPI at (958, 344) on xpath=//*[@id='app']/div[1]/div[2]/div[2]/div/div/form/div[2]/div/div[3]/div/div
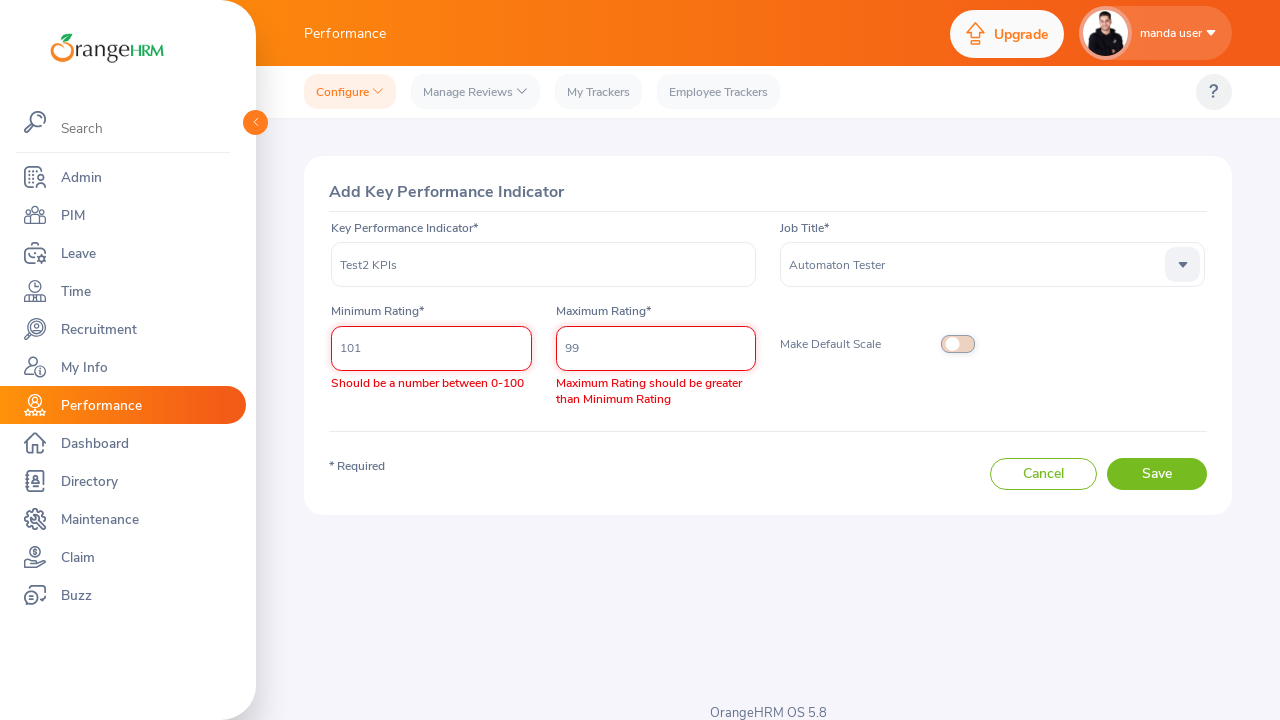

Clicked Save button to submit form with invalid values at (1157, 474) on xpath=//*[@id='app']/div[1]/div[2]/div[2]/div/div/form/div[3]/button[2]
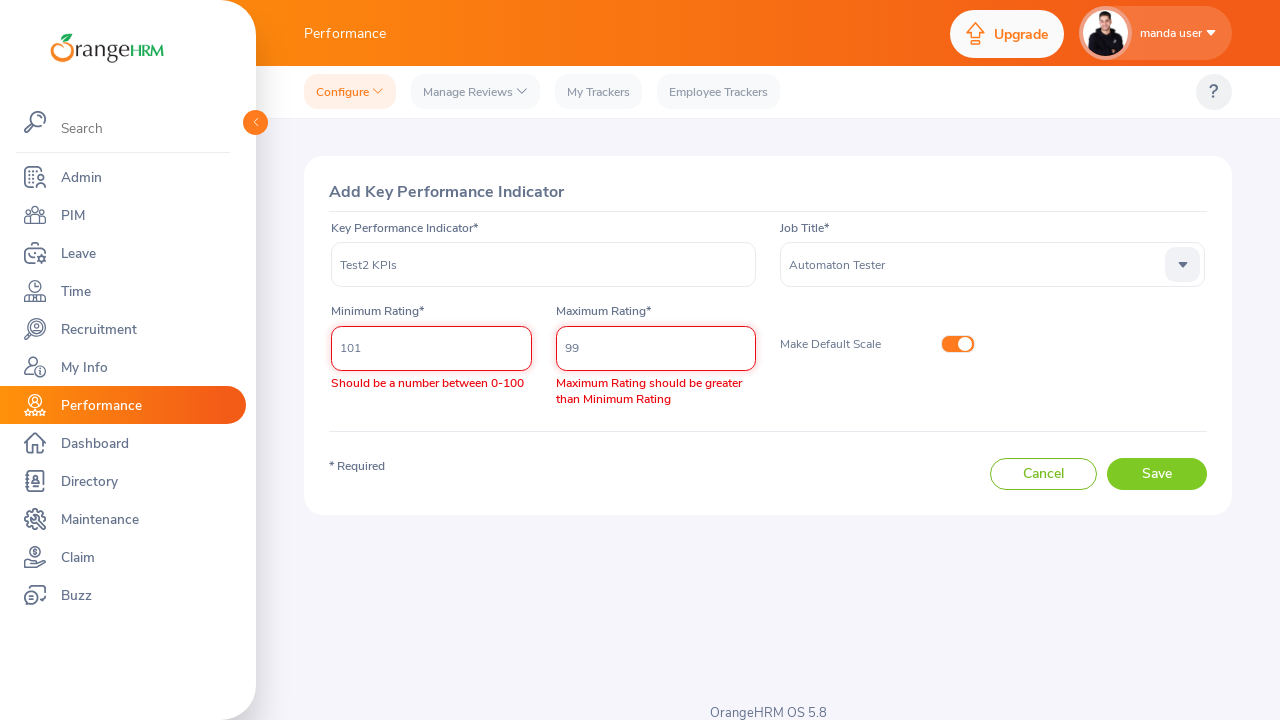

Error message appeared validating that minimum rating cannot be greater than maximum rating
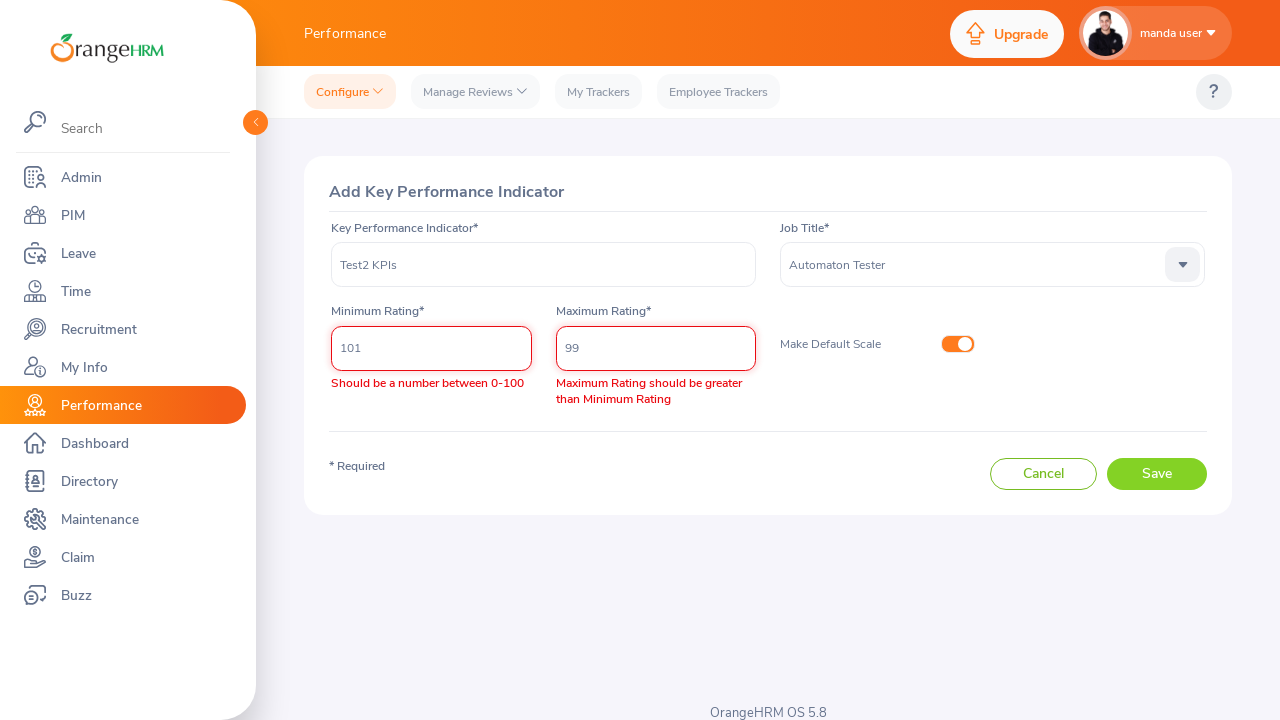

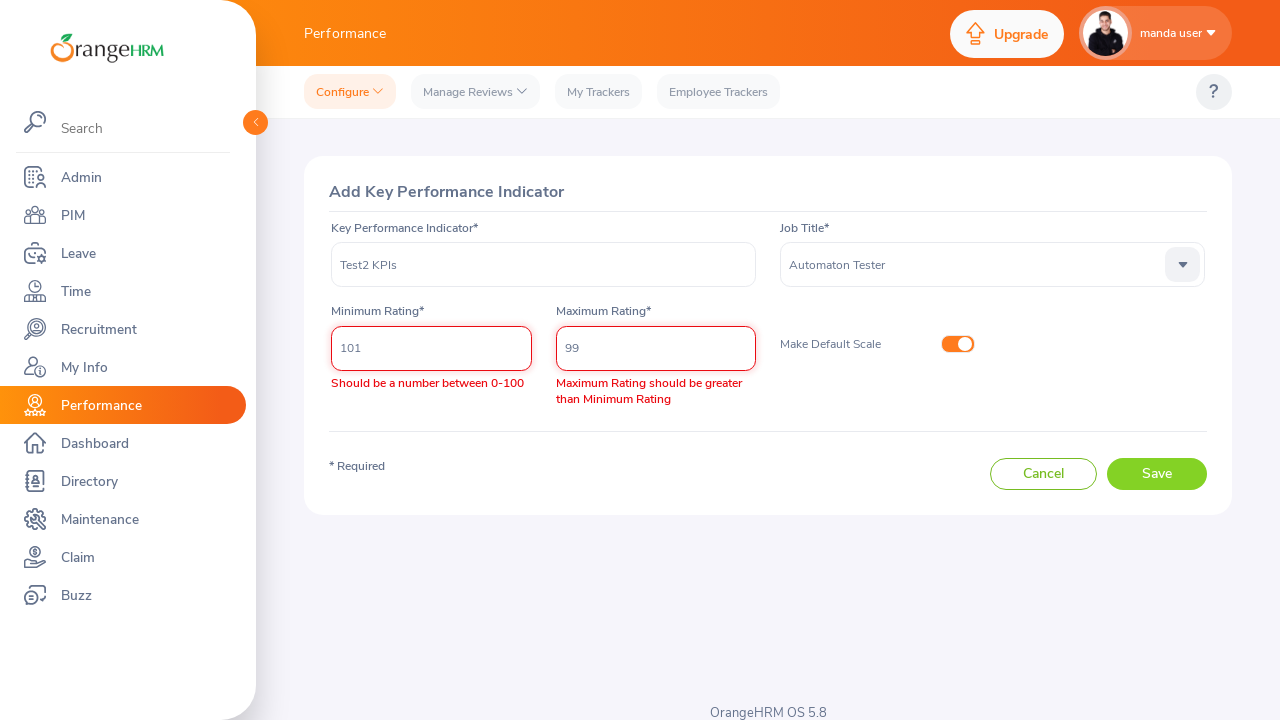